Tests right-click functionality by performing a right-click on the Checkboxes link

Starting URL: https://practice.cydeo.com/

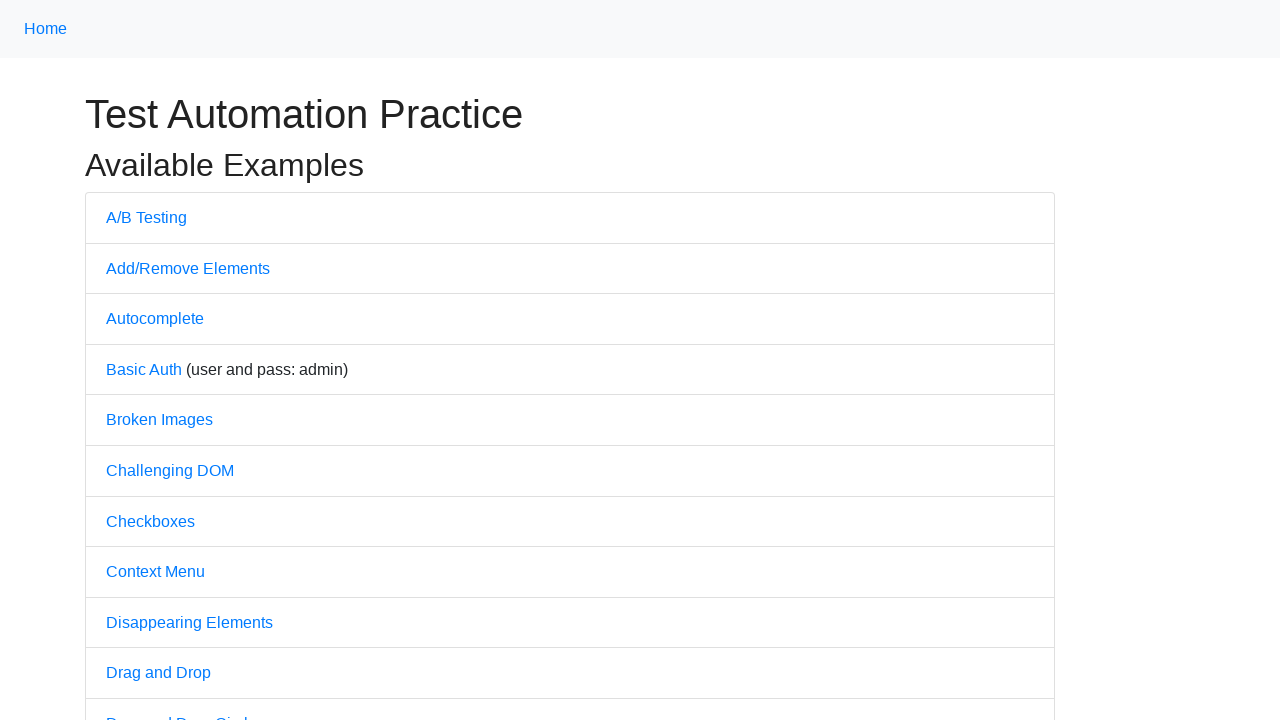

Right-clicked on Checkboxes link at (150, 521) on text='Checkboxes'
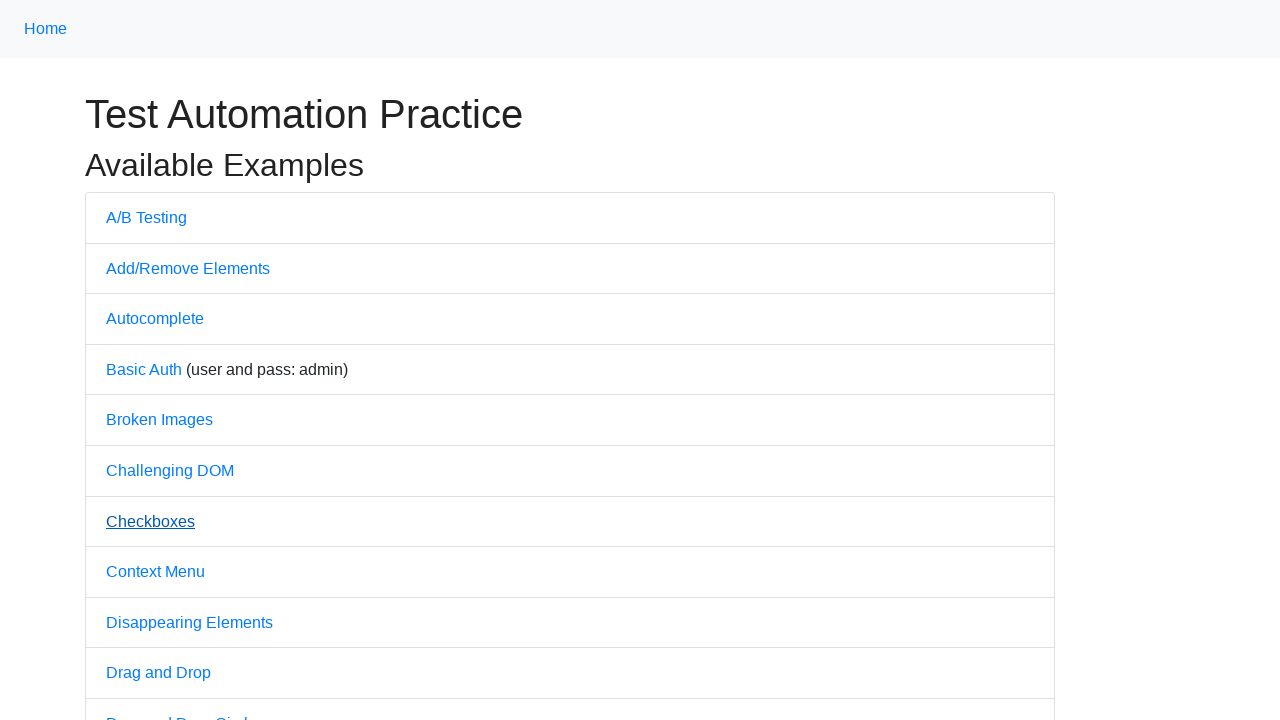

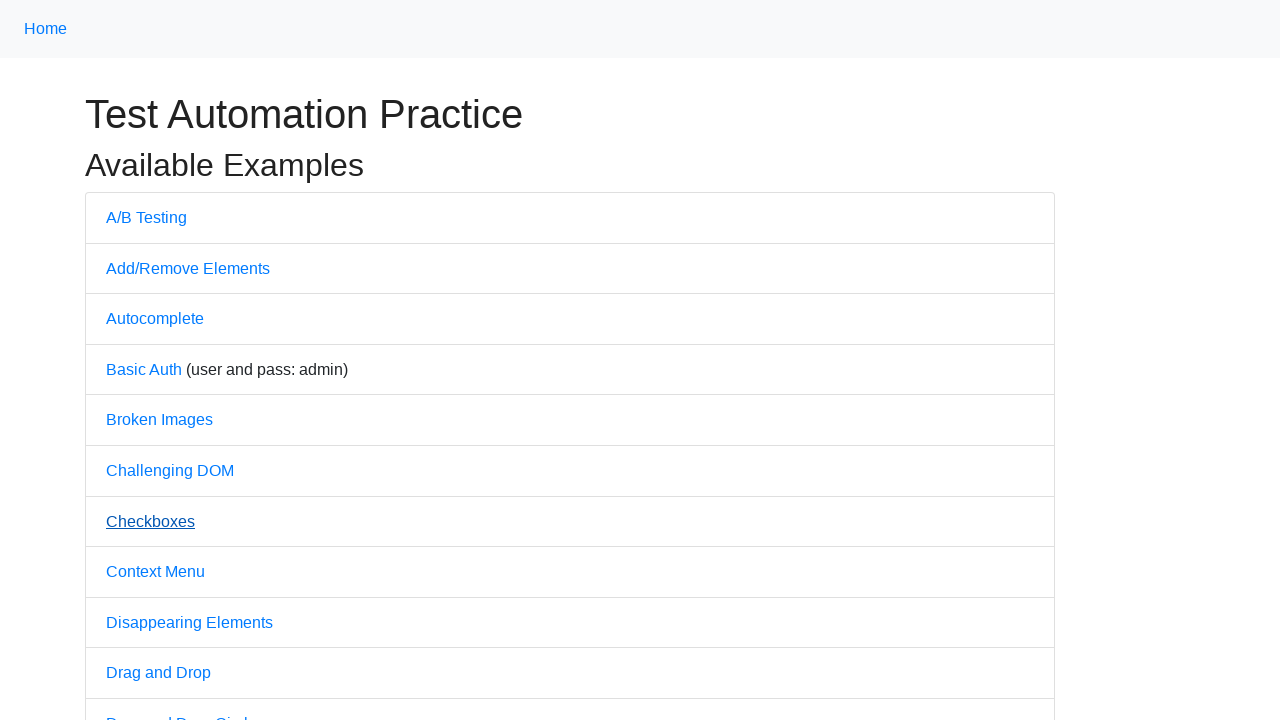